Navigates to a demo website, clicks on the UI Testing Concepts link, then retrieves and validates that the name, email, and password text fields have consistent height and width dimensions.

Starting URL: https://demoapps.qspiders.com

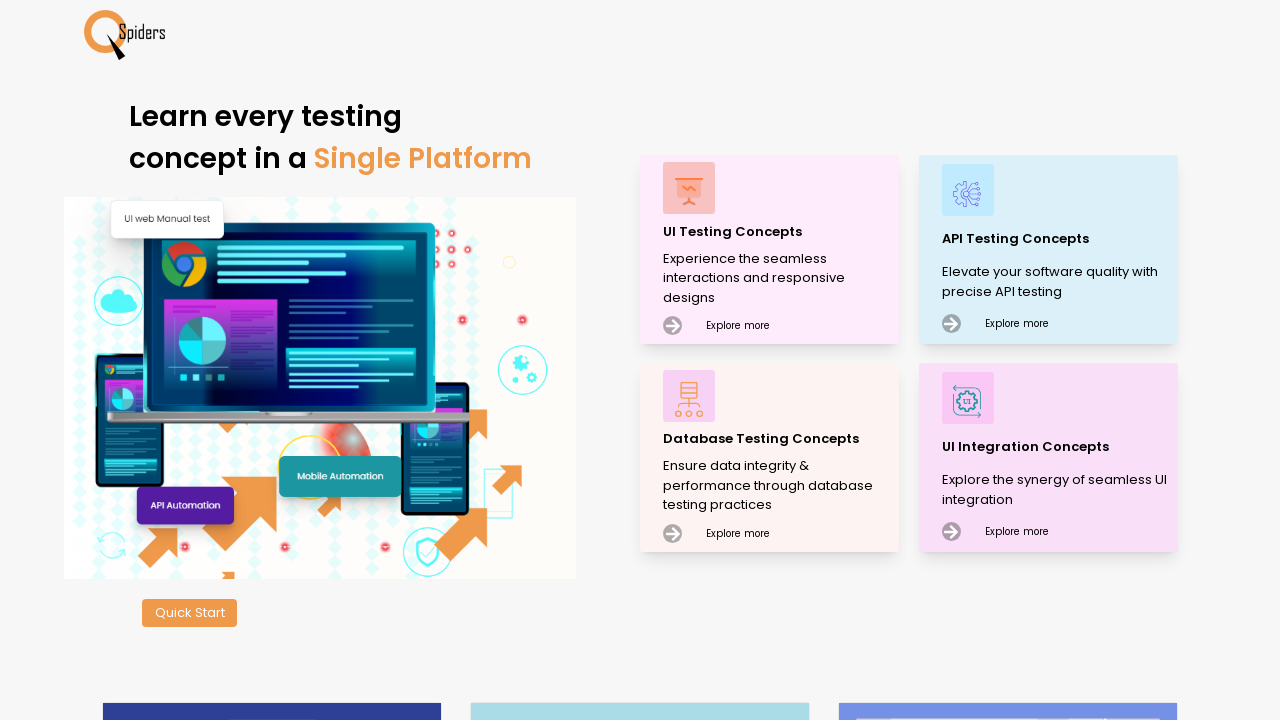

Waited for page to load (networkidle)
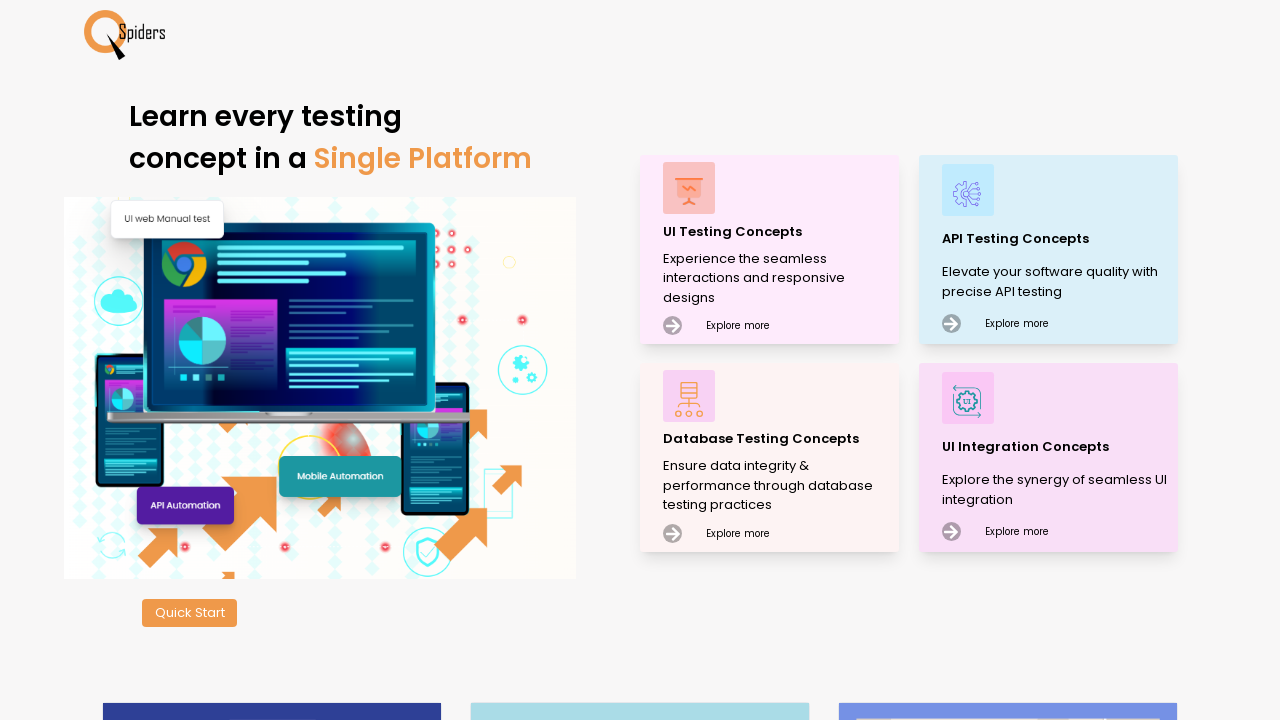

Clicked on UI Testing Concepts link at (778, 232) on xpath=//p[.='UI Testing Concepts']
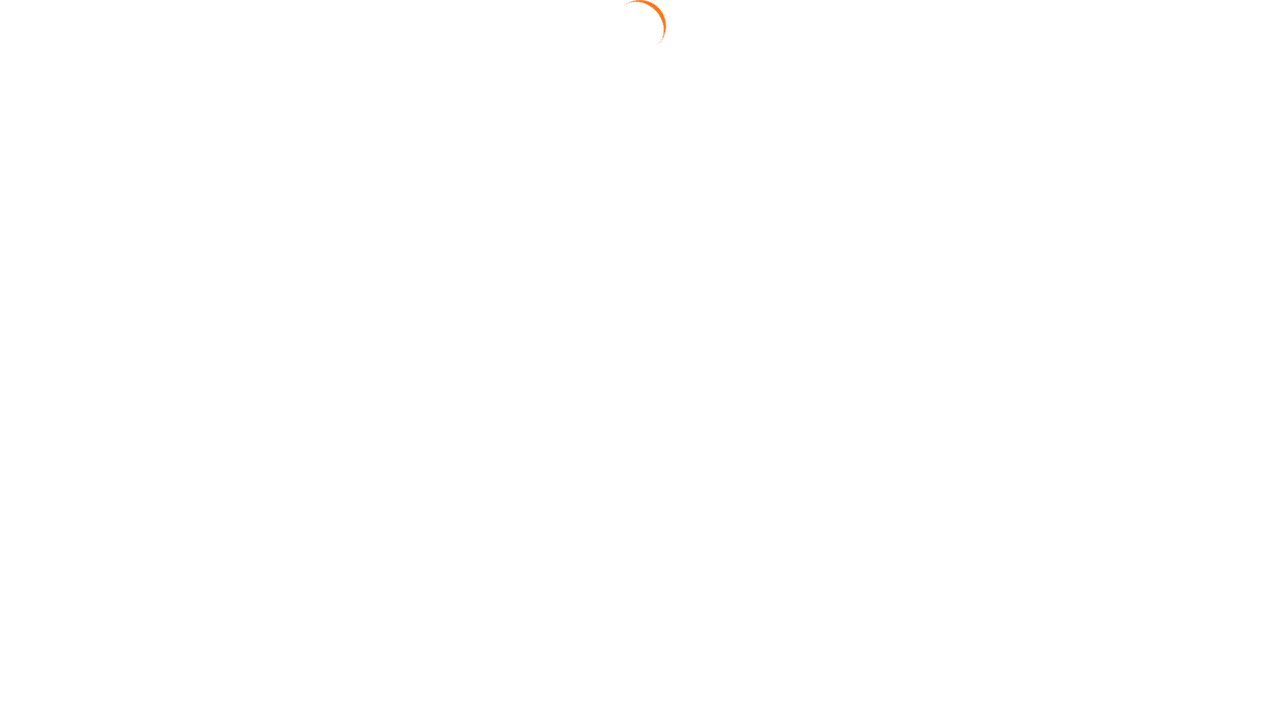

Name field selector is now visible
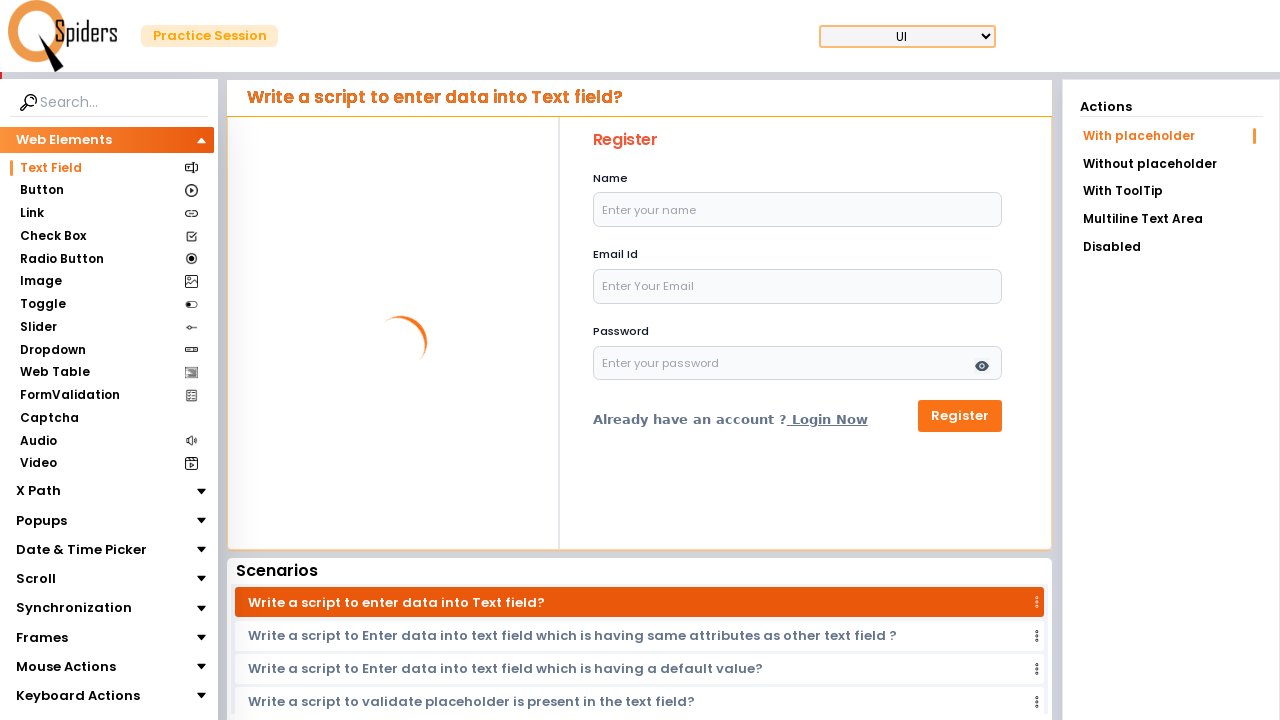

Located name form field
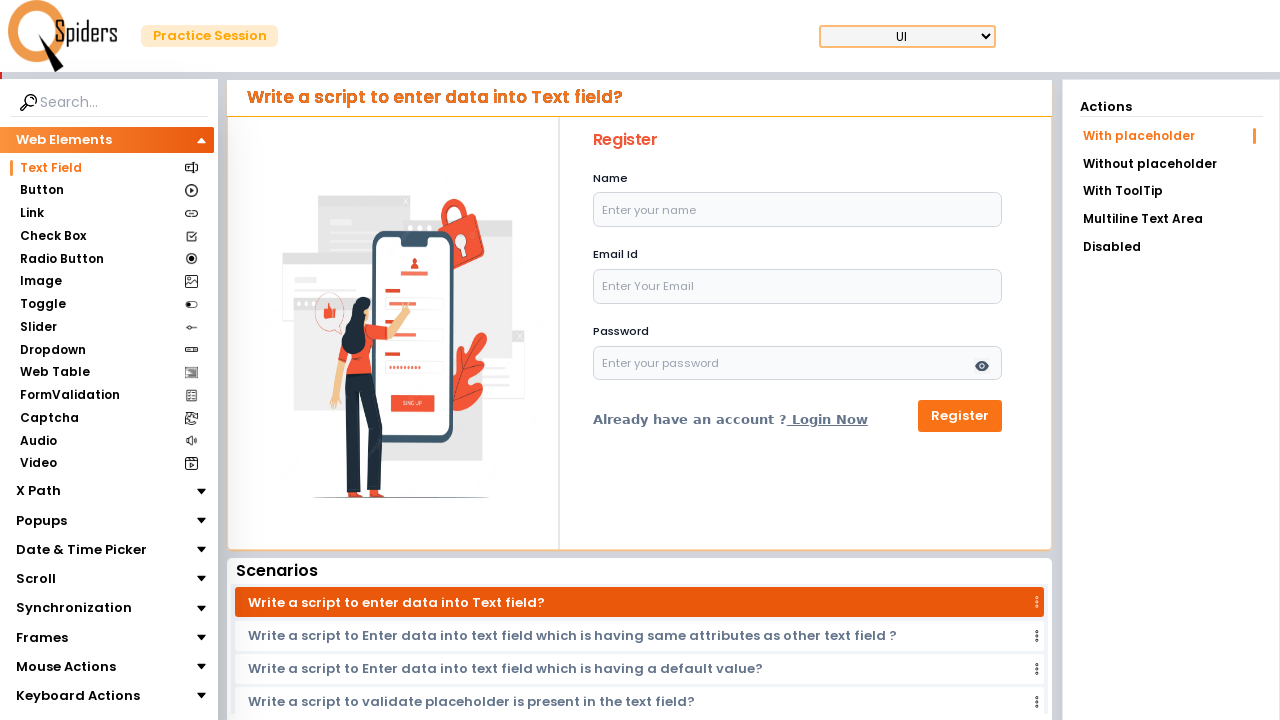

Located email form field
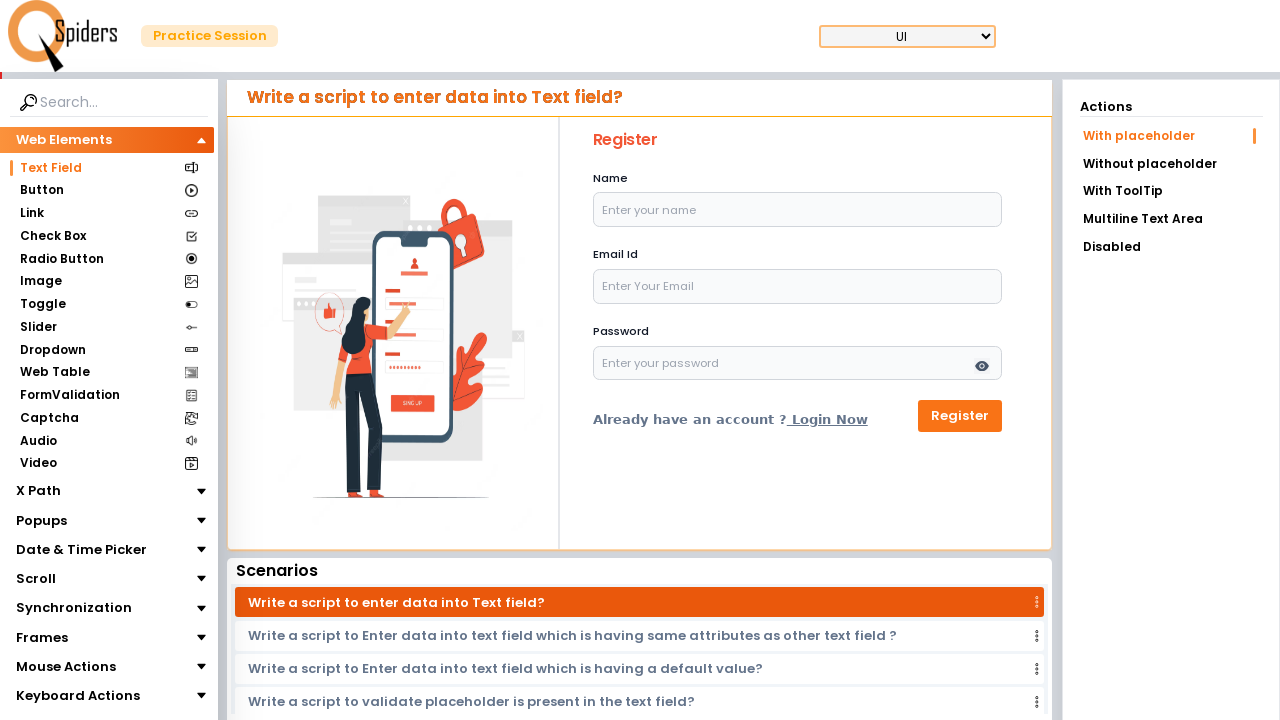

Located password form field
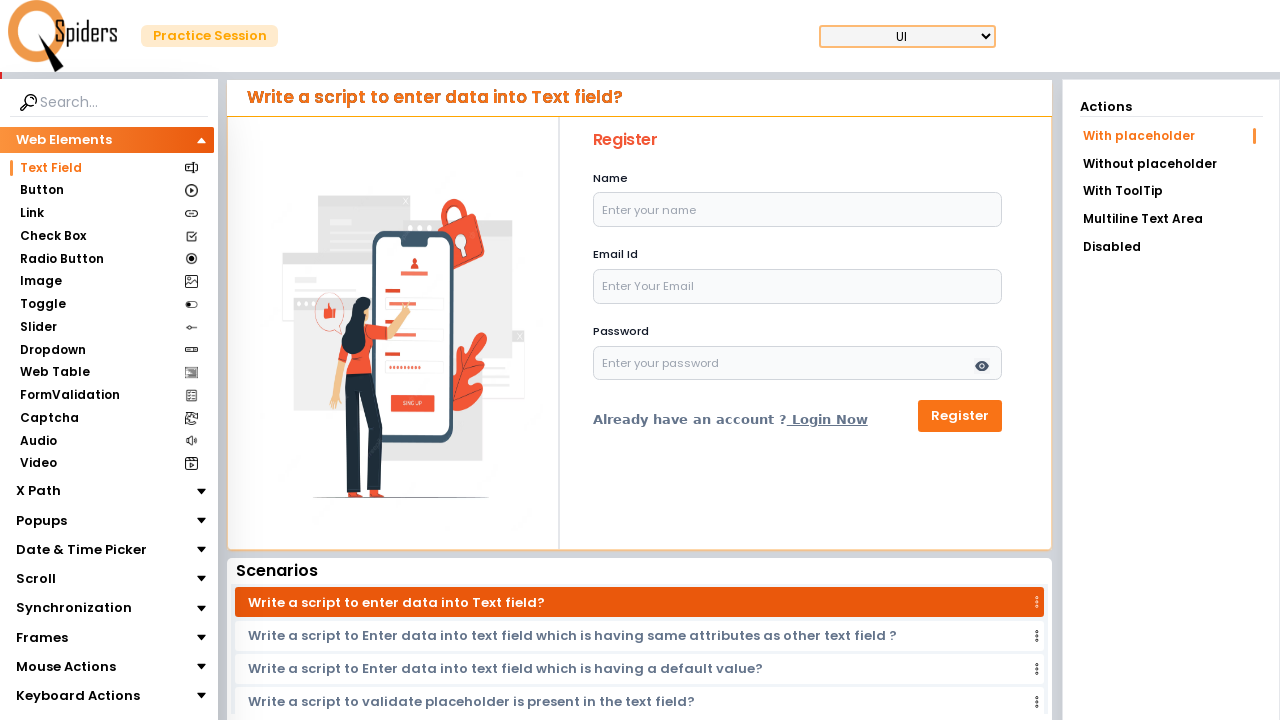

Retrieved bounding box dimensions for name field
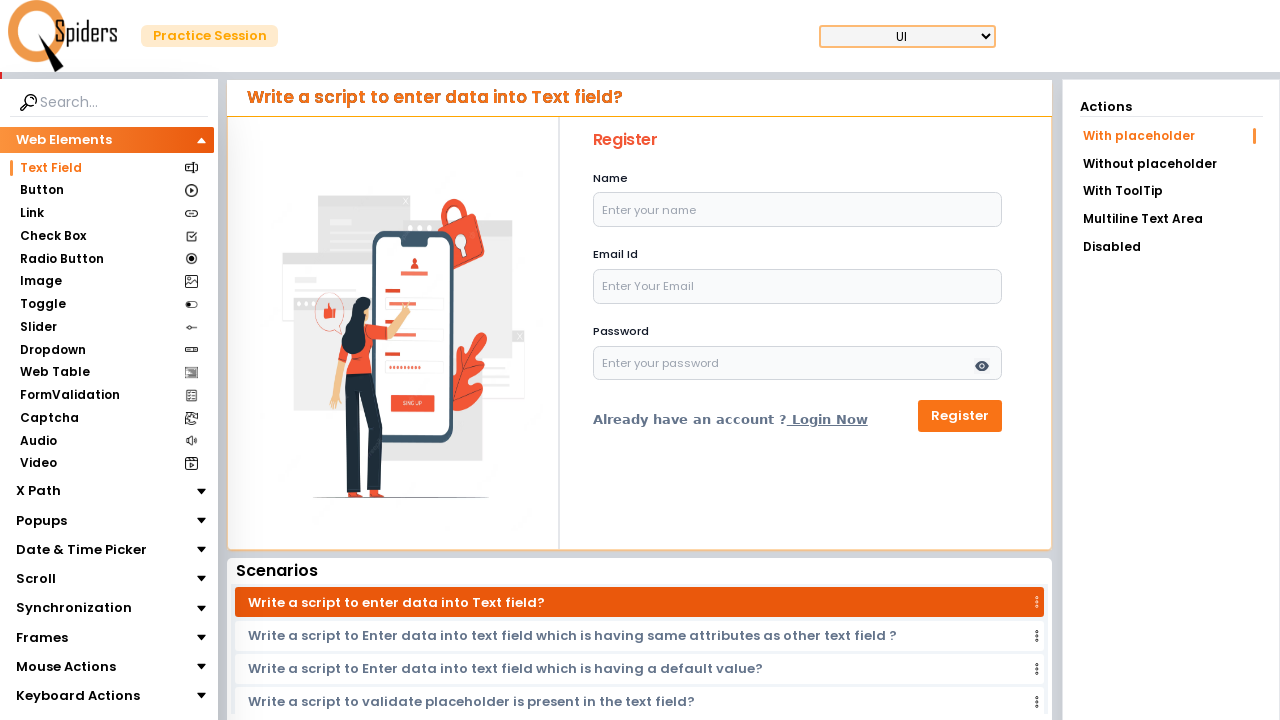

Retrieved bounding box dimensions for email field
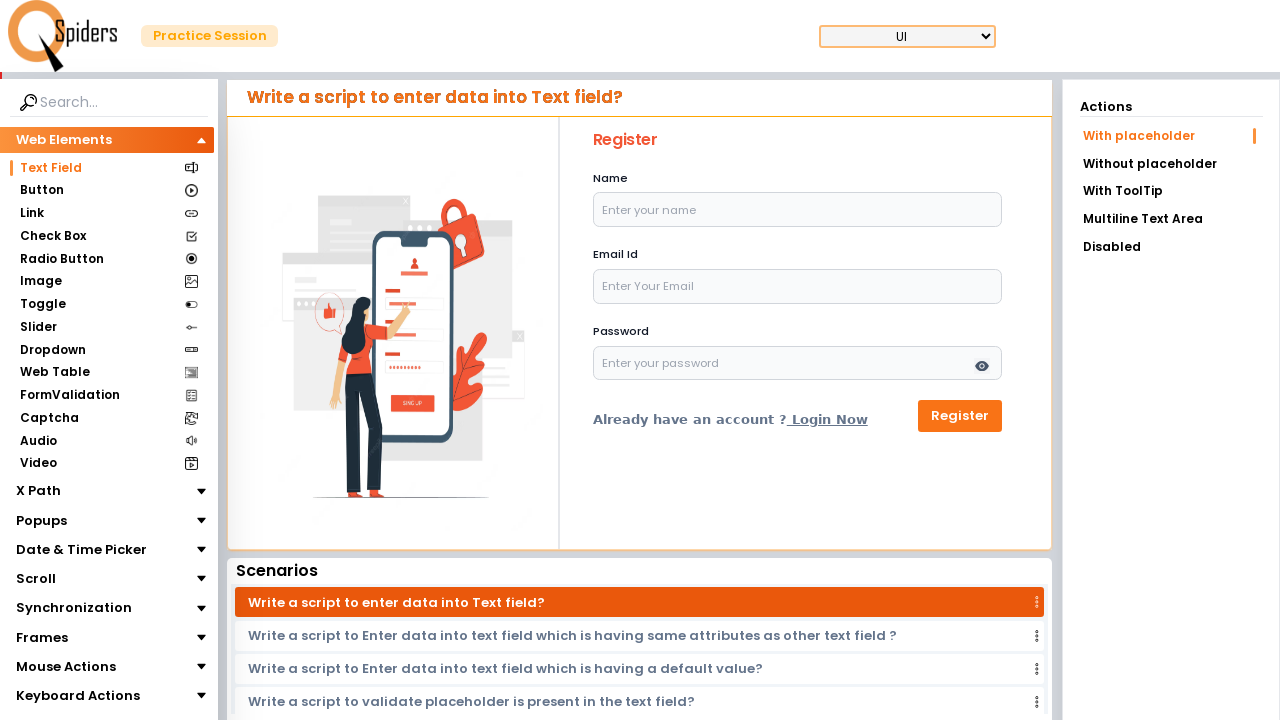

Retrieved bounding box dimensions for password field
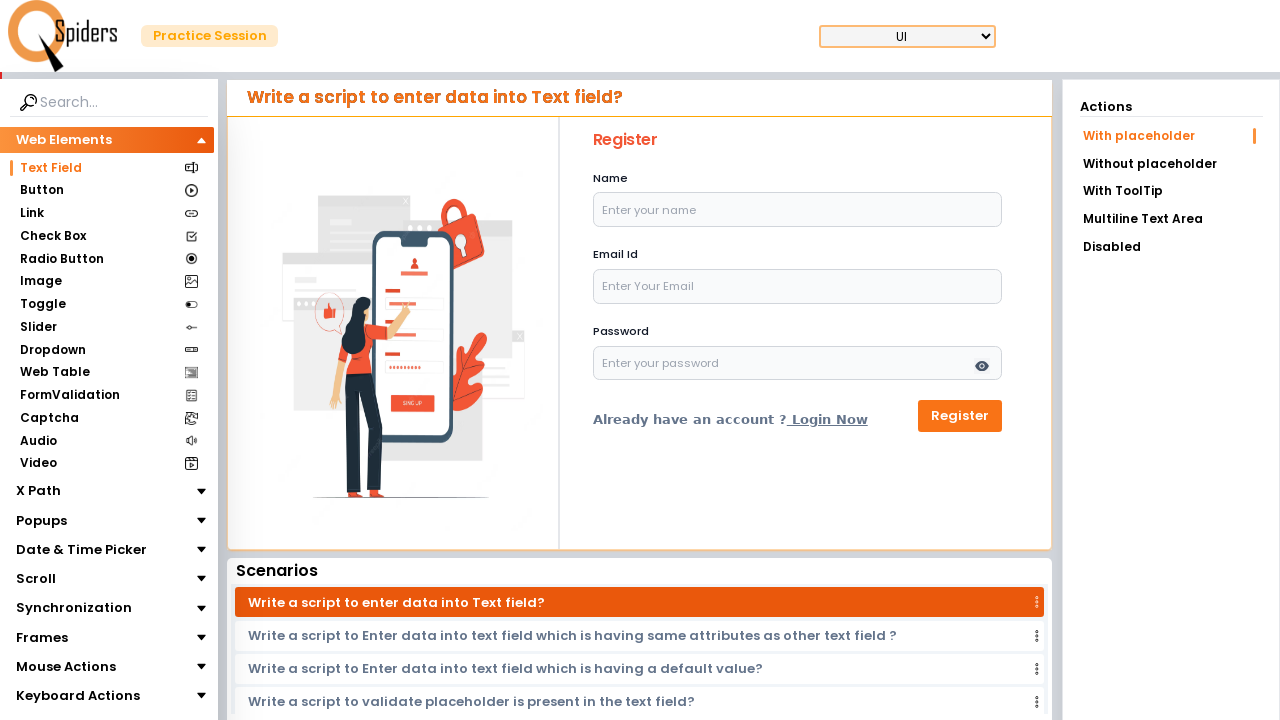

Validated that all form fields have consistent height
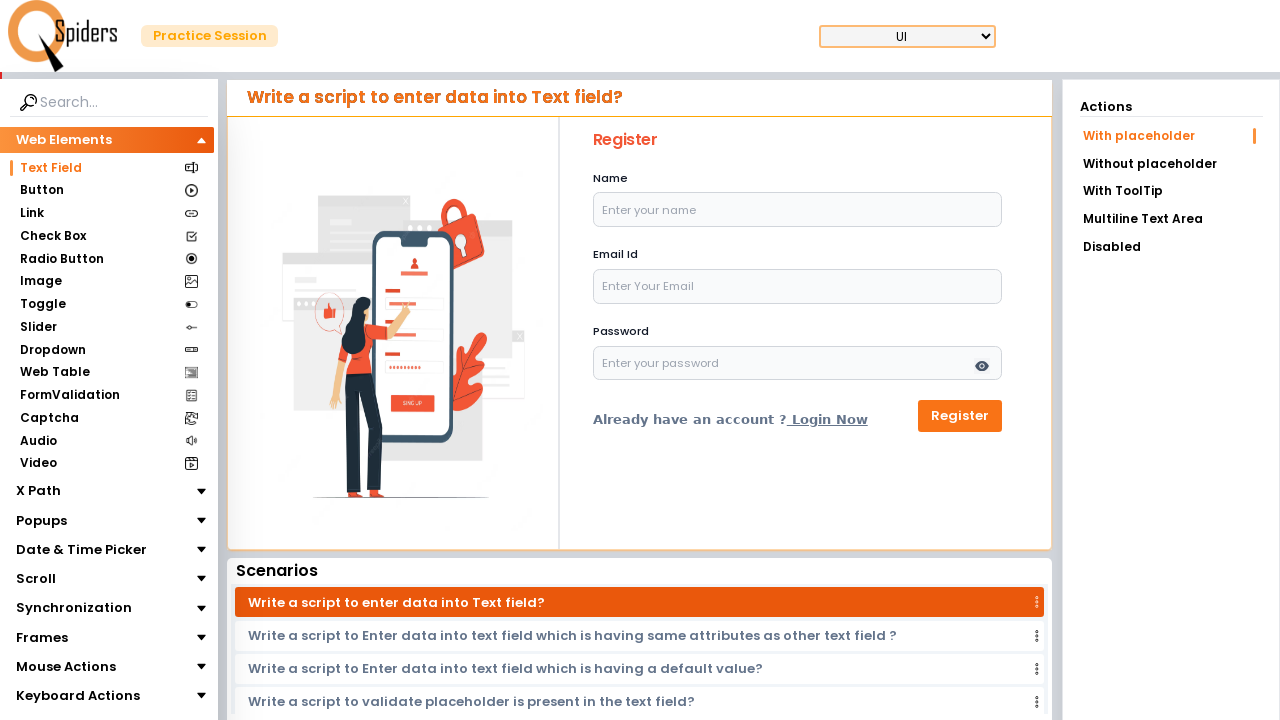

Validated that all form fields have consistent width
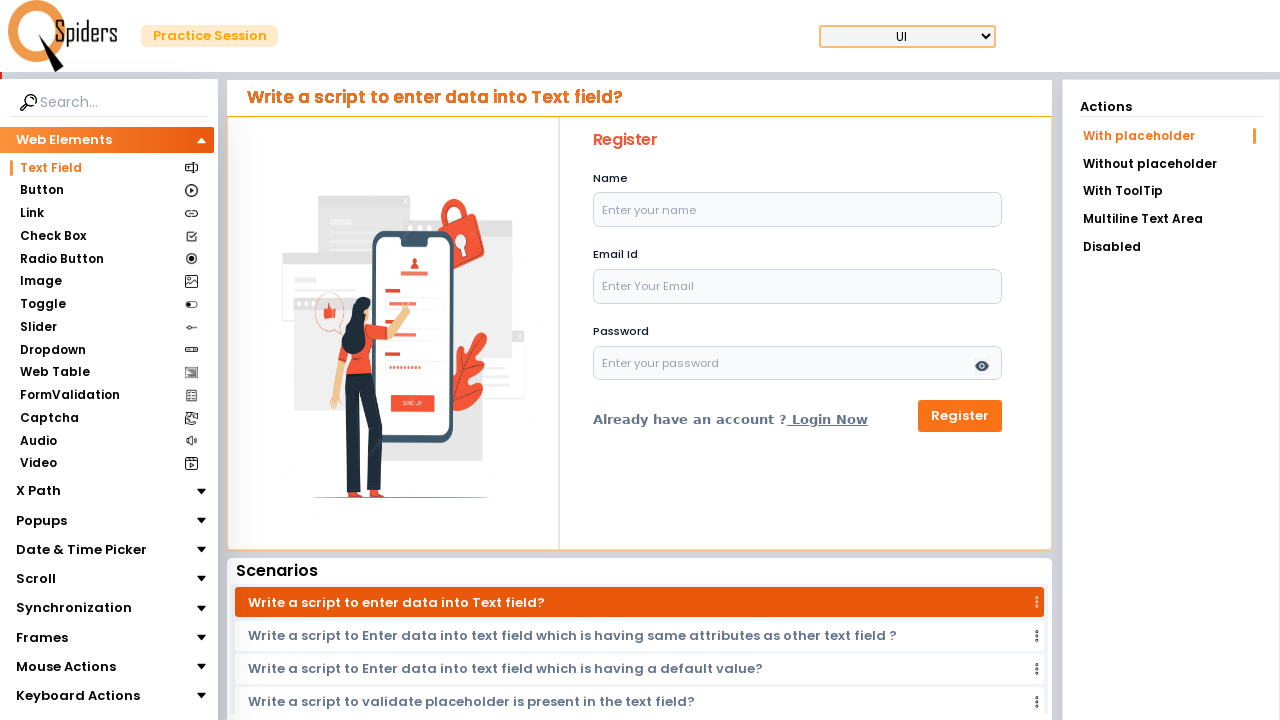

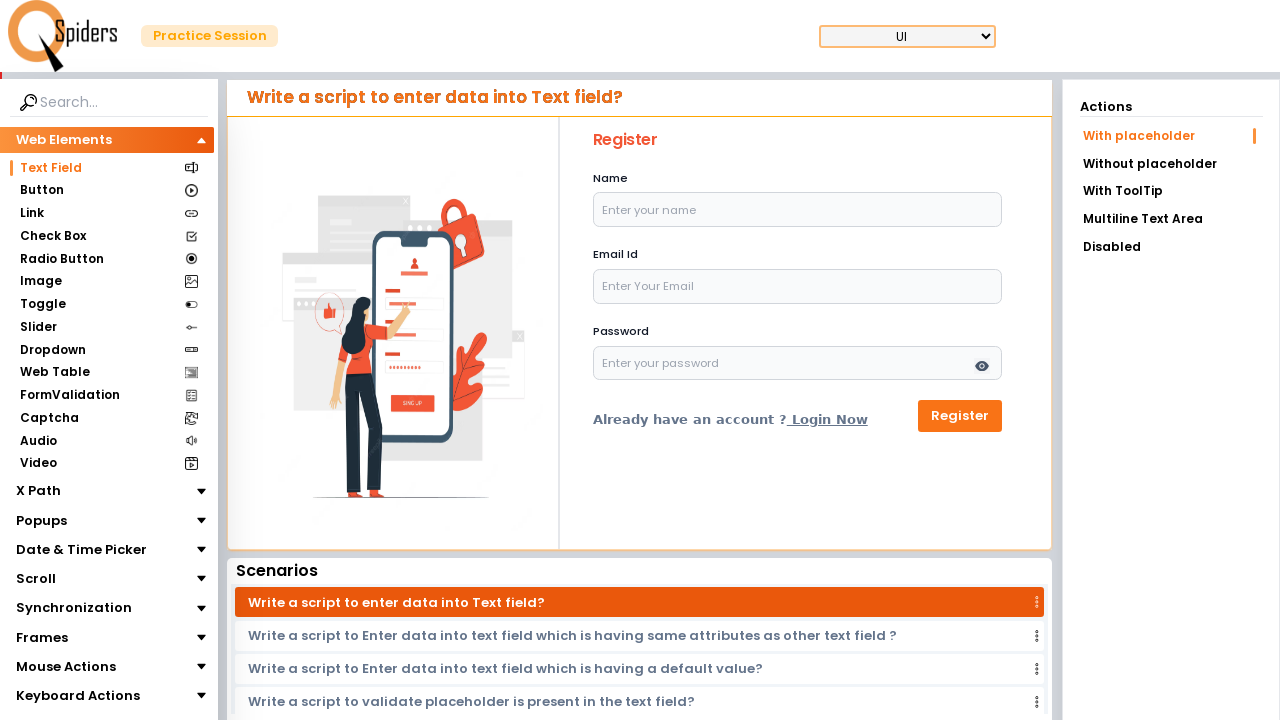